Tests dragging an element by specific pixel offsets to reposition it on the page

Starting URL: https://leafground.com/drag.xhtml

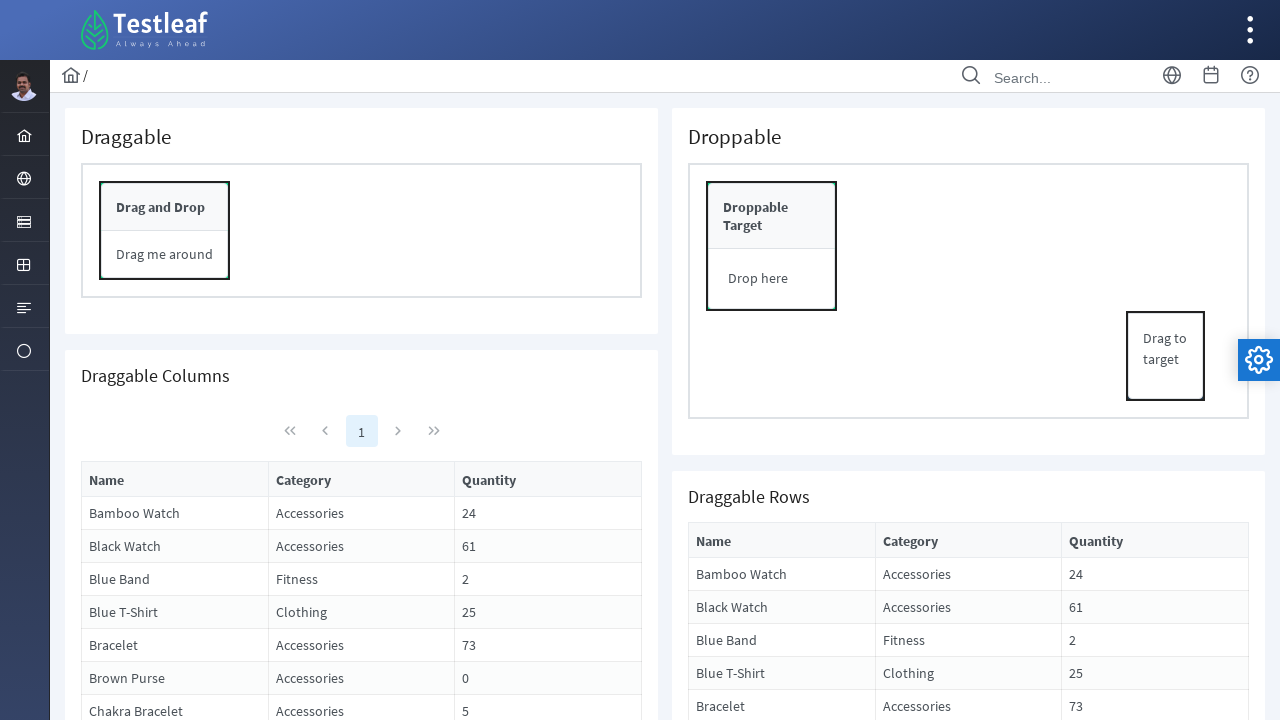

Located draggable element with ID form:conpnl_content
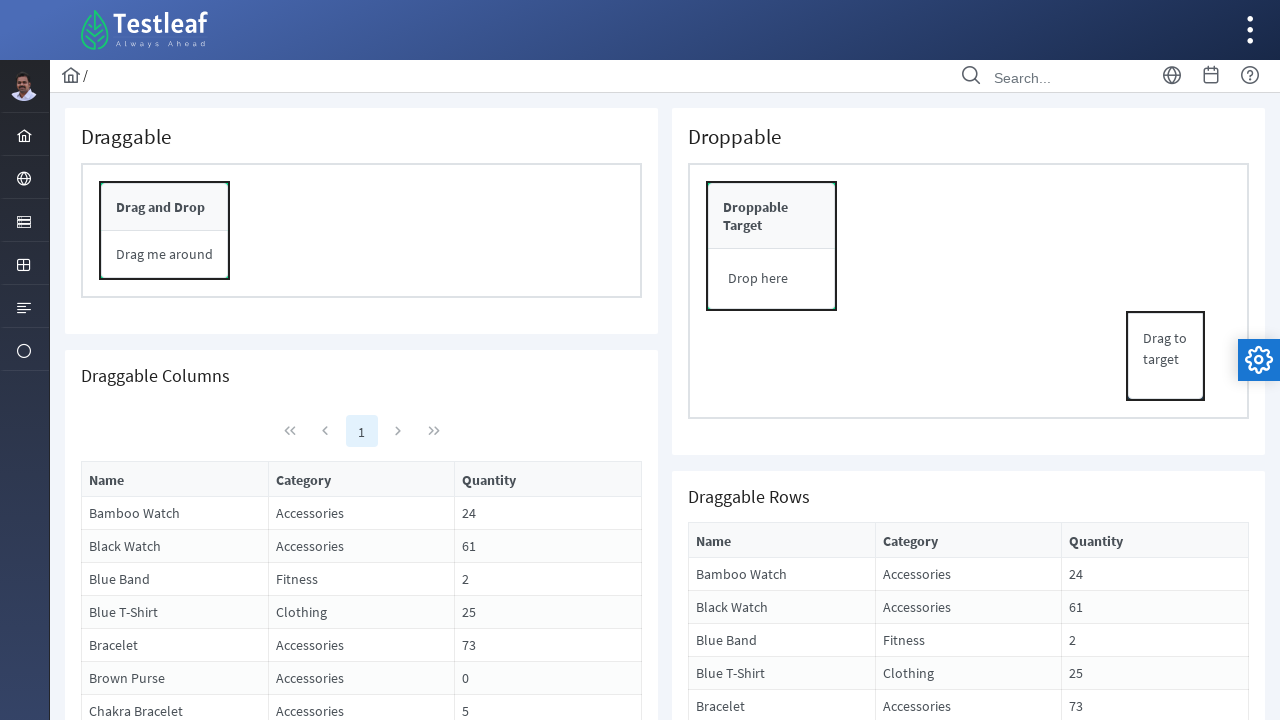

Retrieved bounding box of draggable element
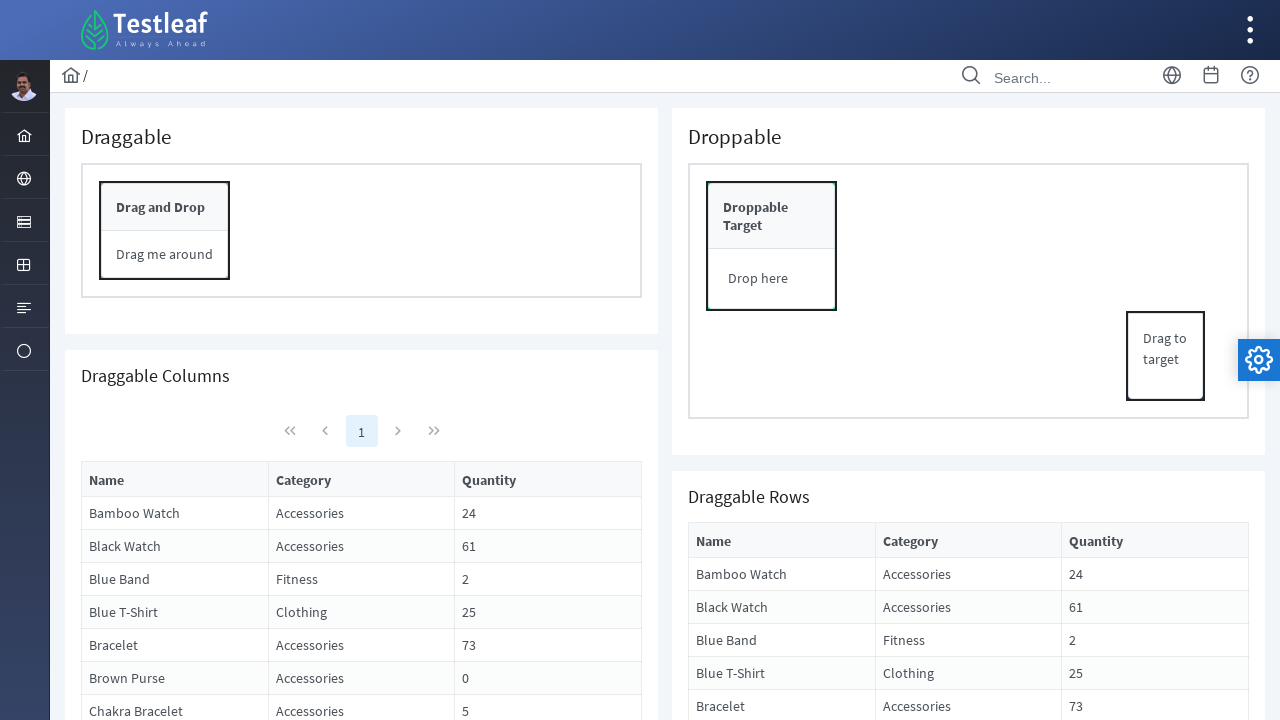

Moved mouse to center of draggable element at (165, 255)
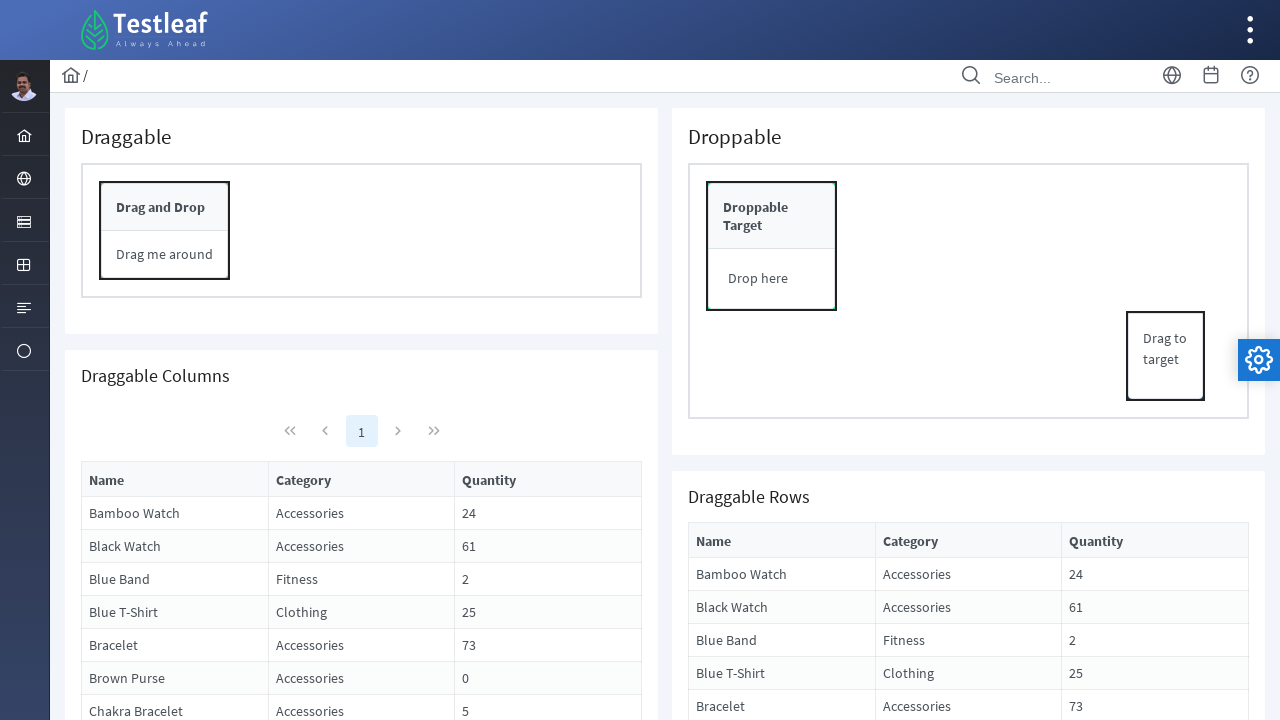

Pressed mouse button down to initiate drag at (165, 255)
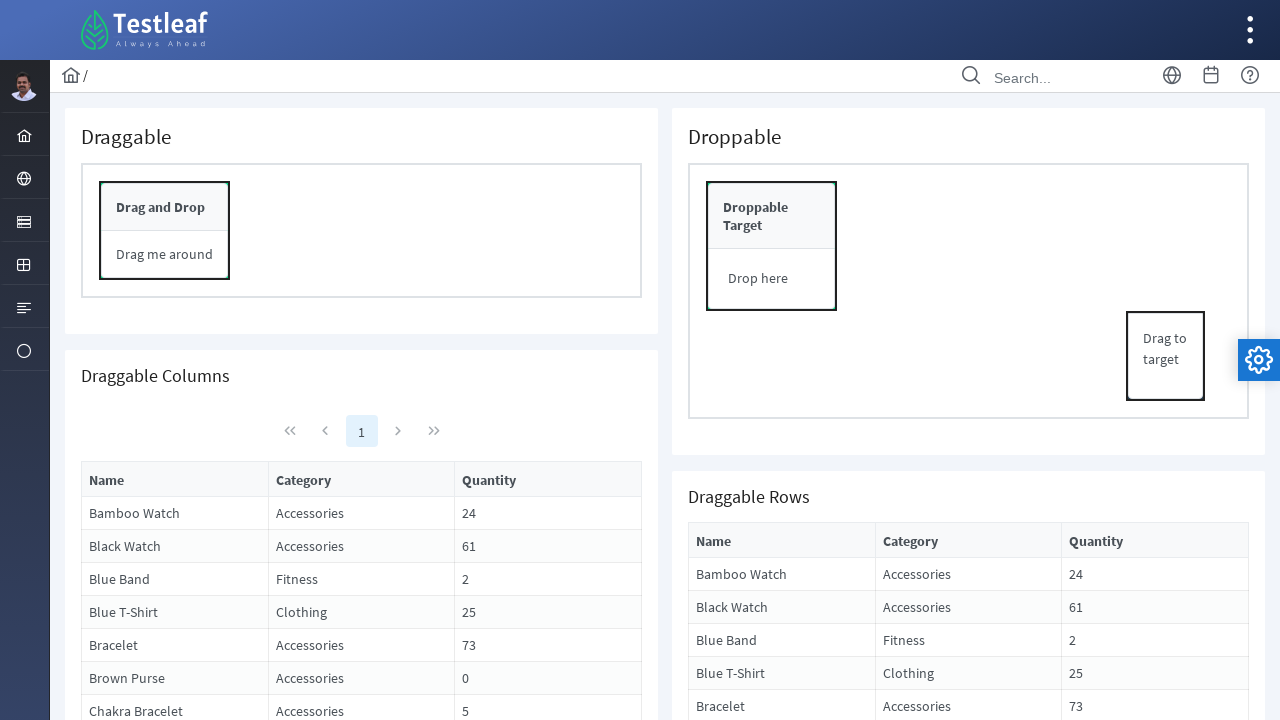

Dragged element 250 pixels to the right at (415, 255)
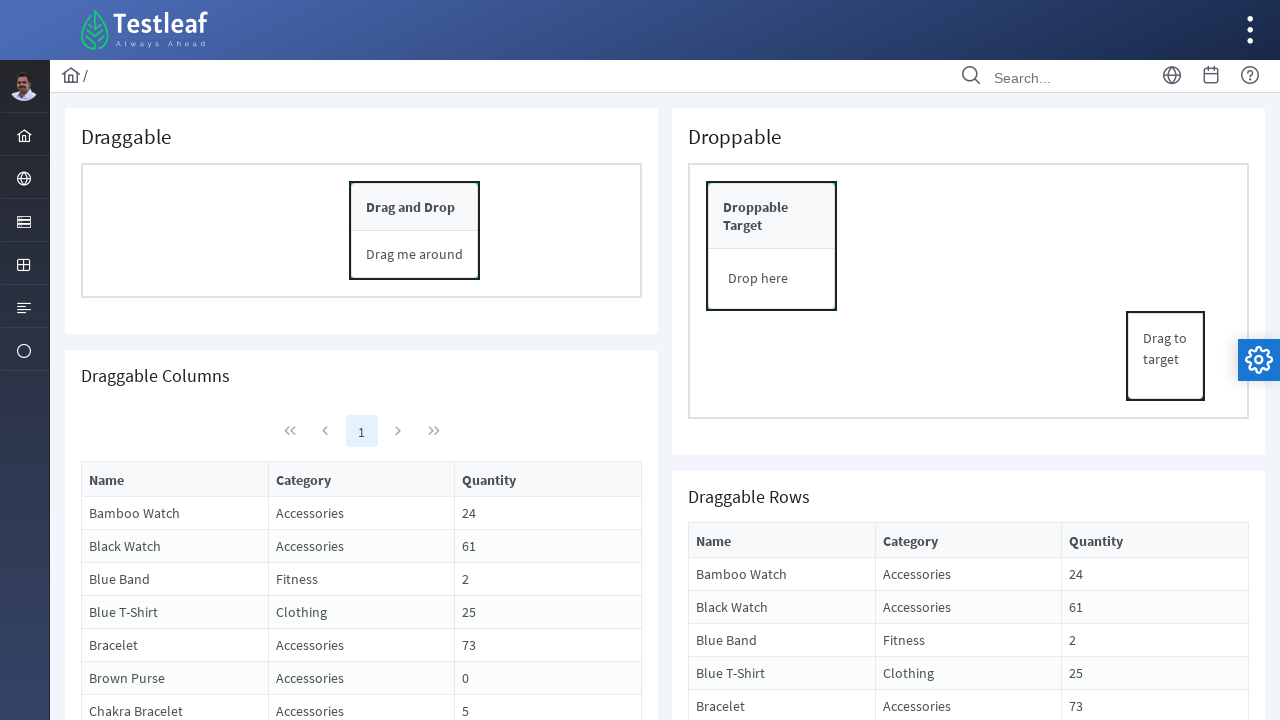

Released mouse button to complete rightward drag at (415, 255)
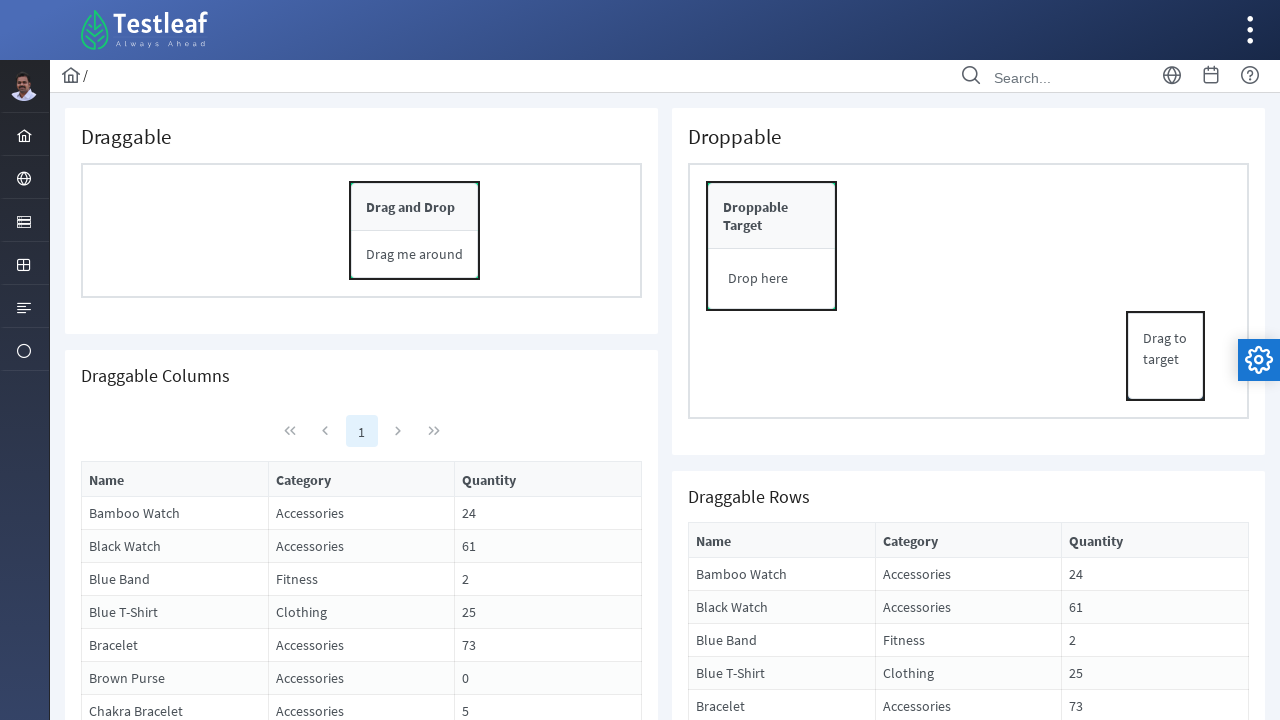

Retrieved updated bounding box of draggable element
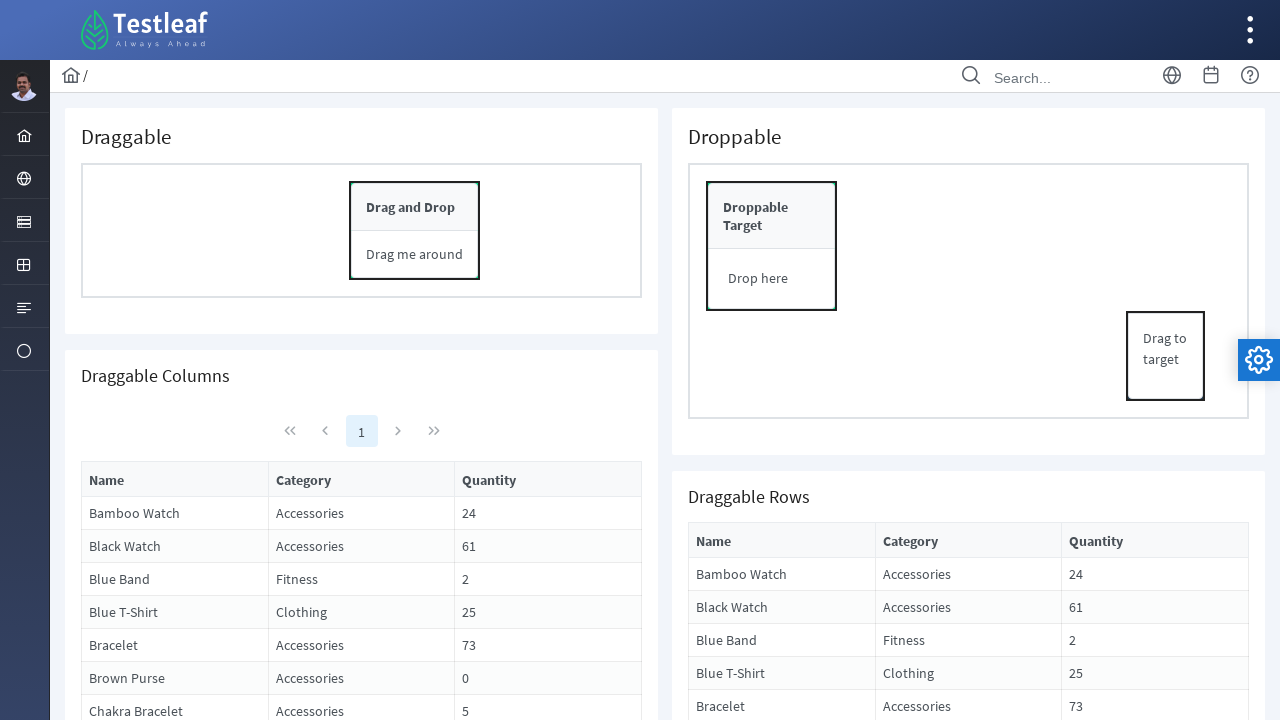

Moved mouse to center of element for leftward drag at (415, 255)
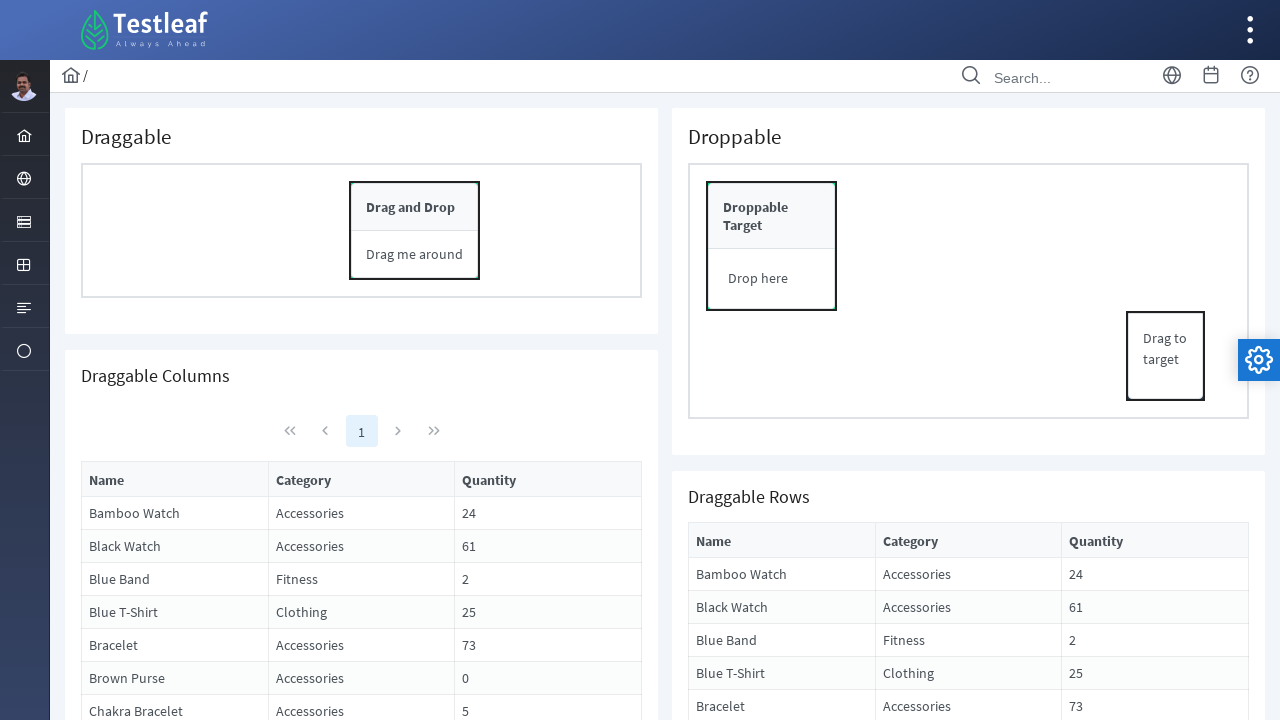

Pressed mouse button down to initiate leftward drag at (415, 255)
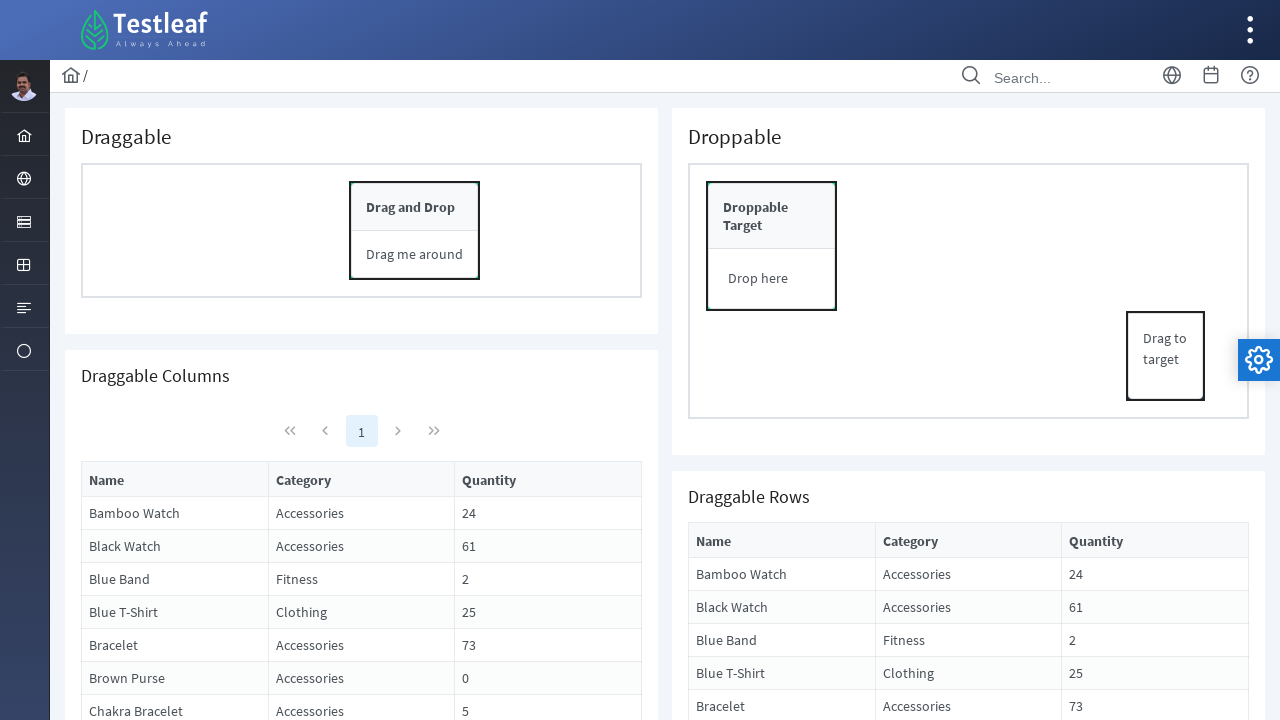

Dragged element 100 pixels to the left at (315, 255)
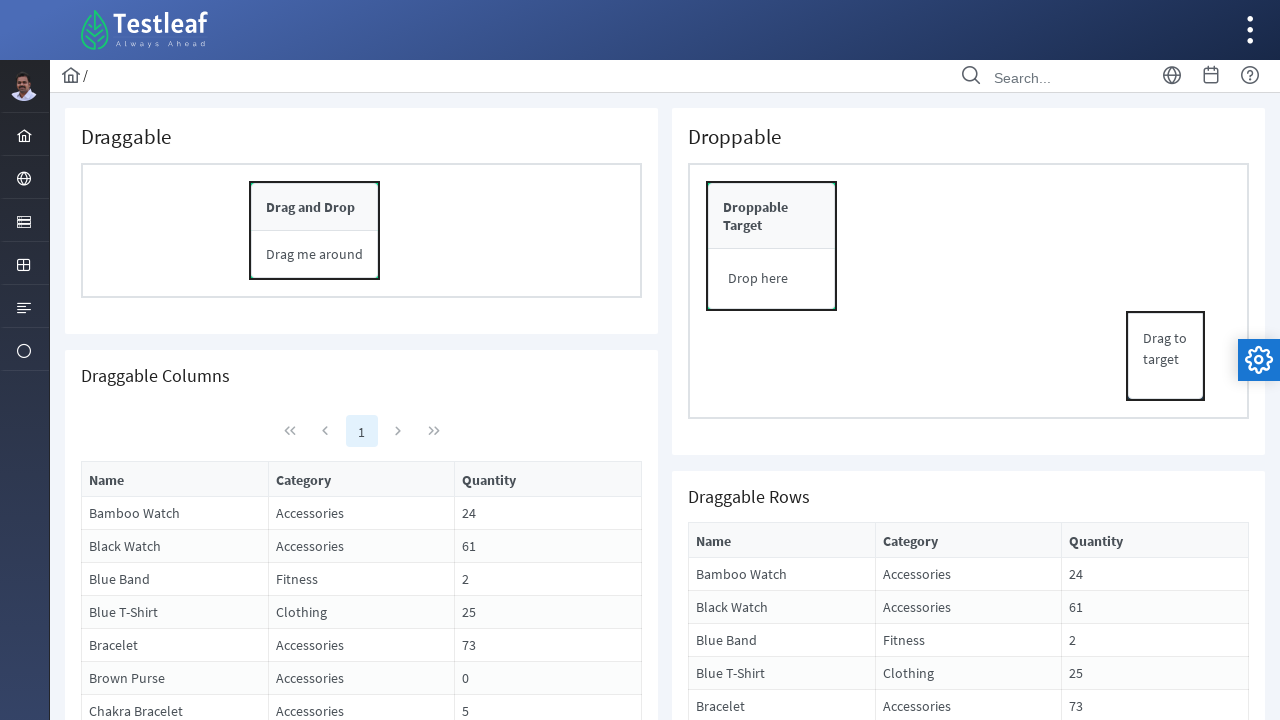

Released mouse button to complete leftward drag at (315, 255)
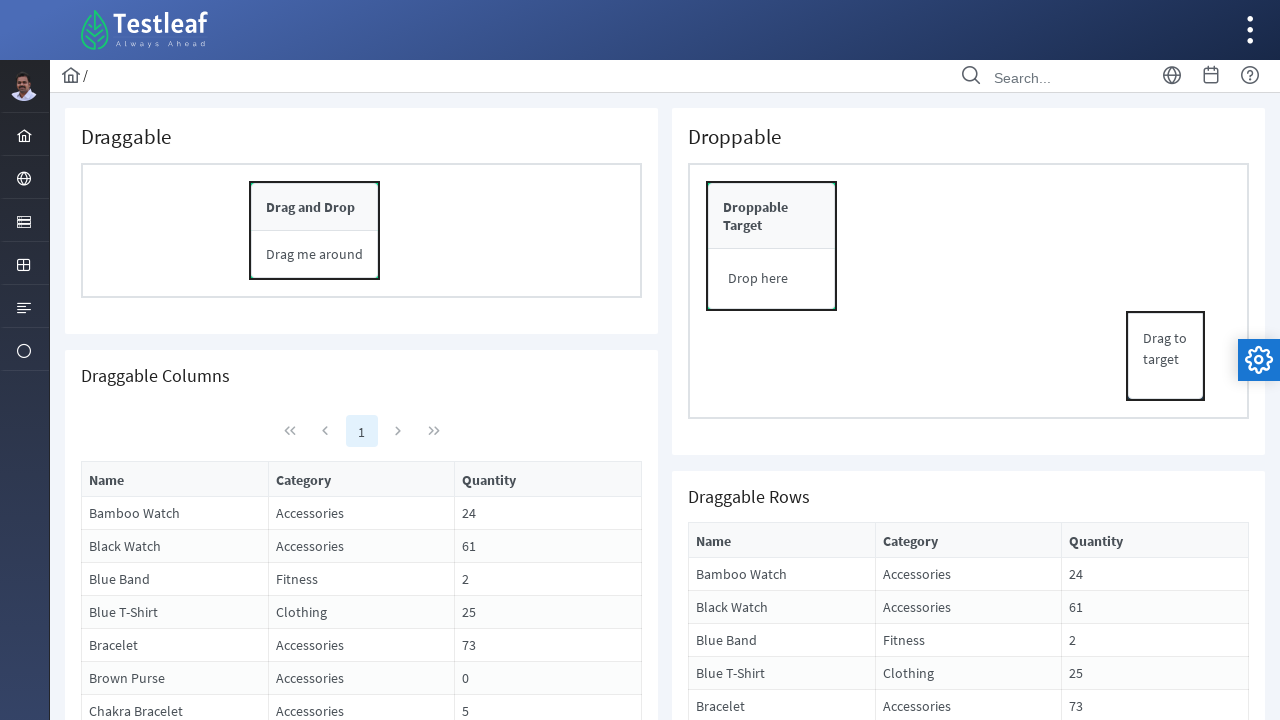

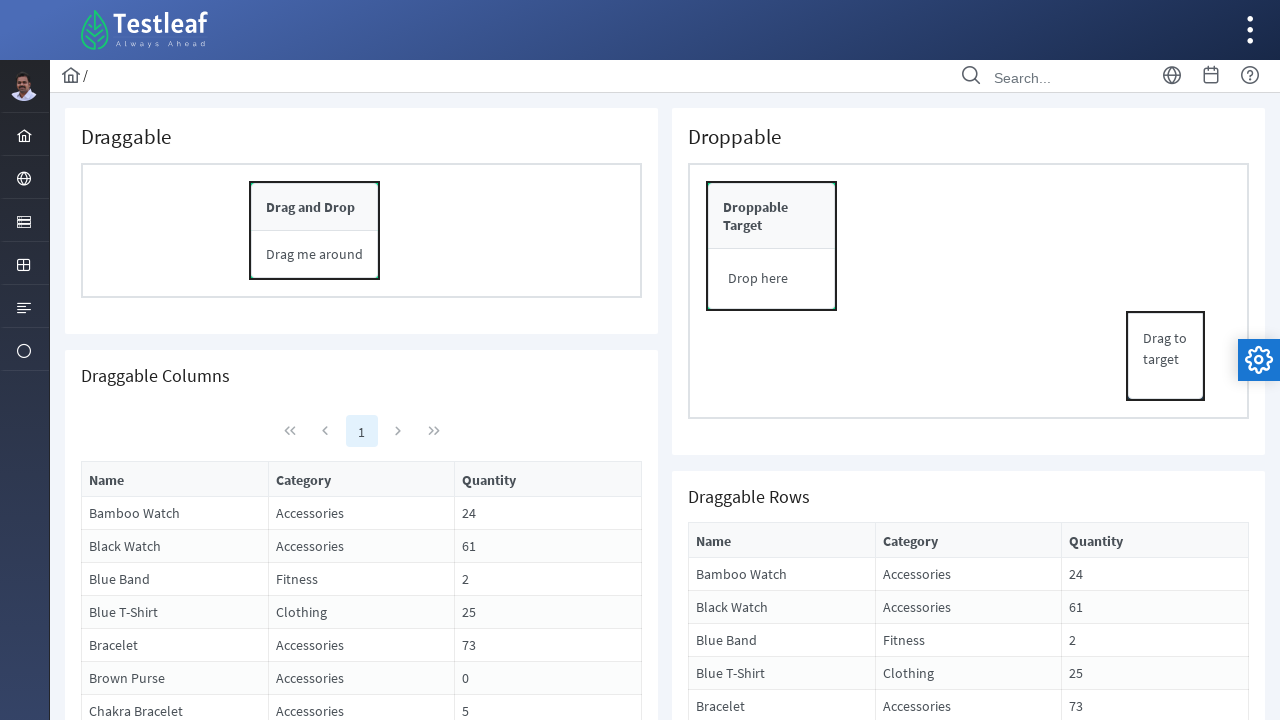